Tests that the Rahul Shetty Academy homepage loads correctly by navigating to the site and verifying the page title is accessible.

Starting URL: https://rahulshettyacademy.com

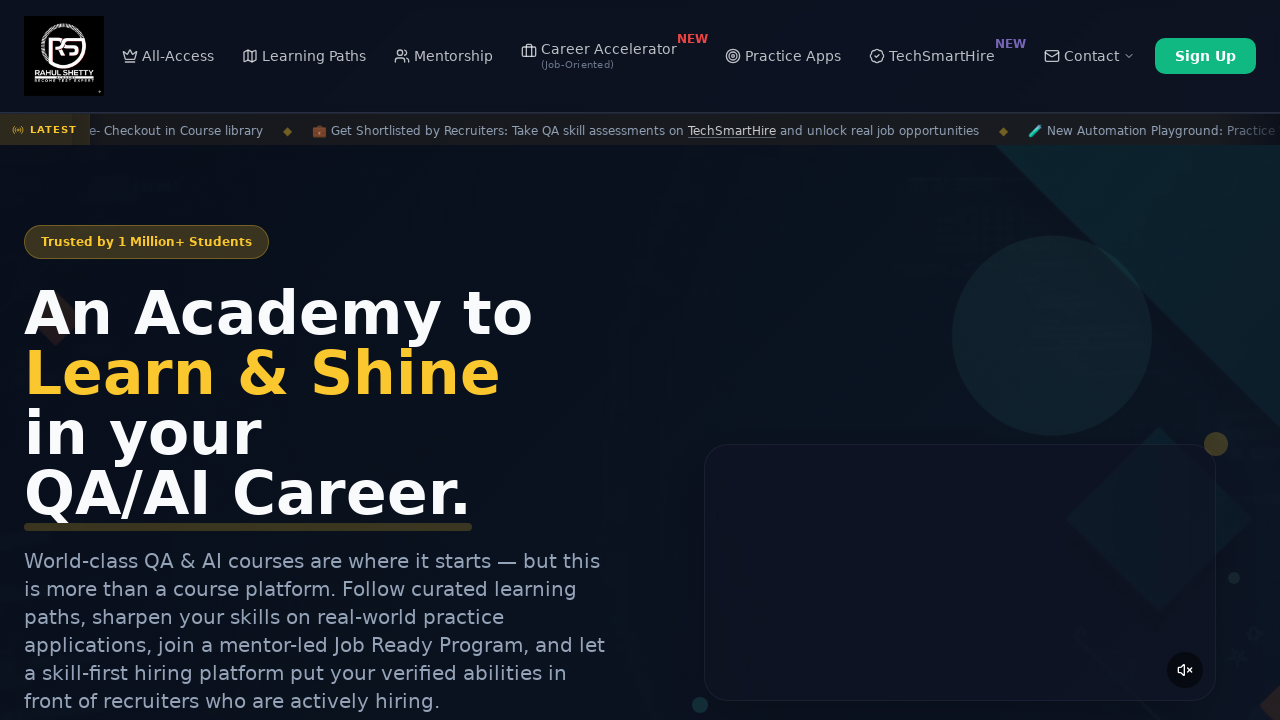

Waited for page to reach domcontentloaded state
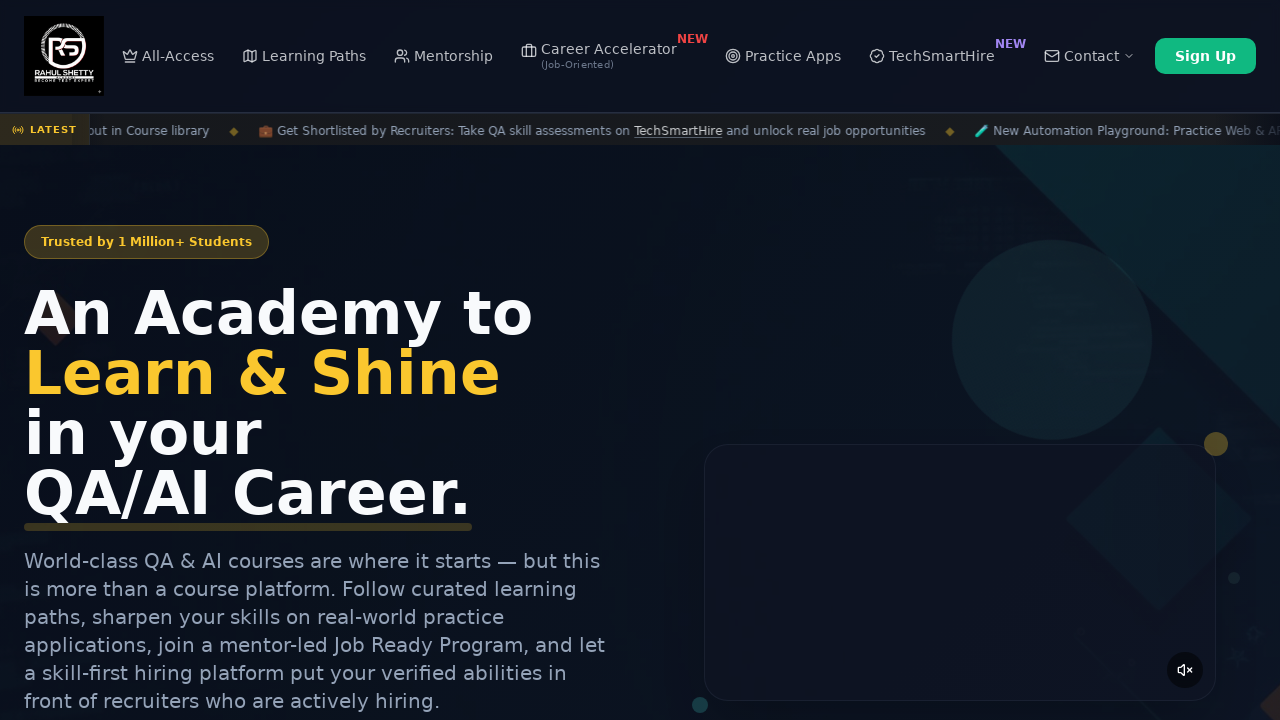

Retrieved page title: Rahul Shetty Academy | QA Automation, Playwright, AI Testing & Online Training
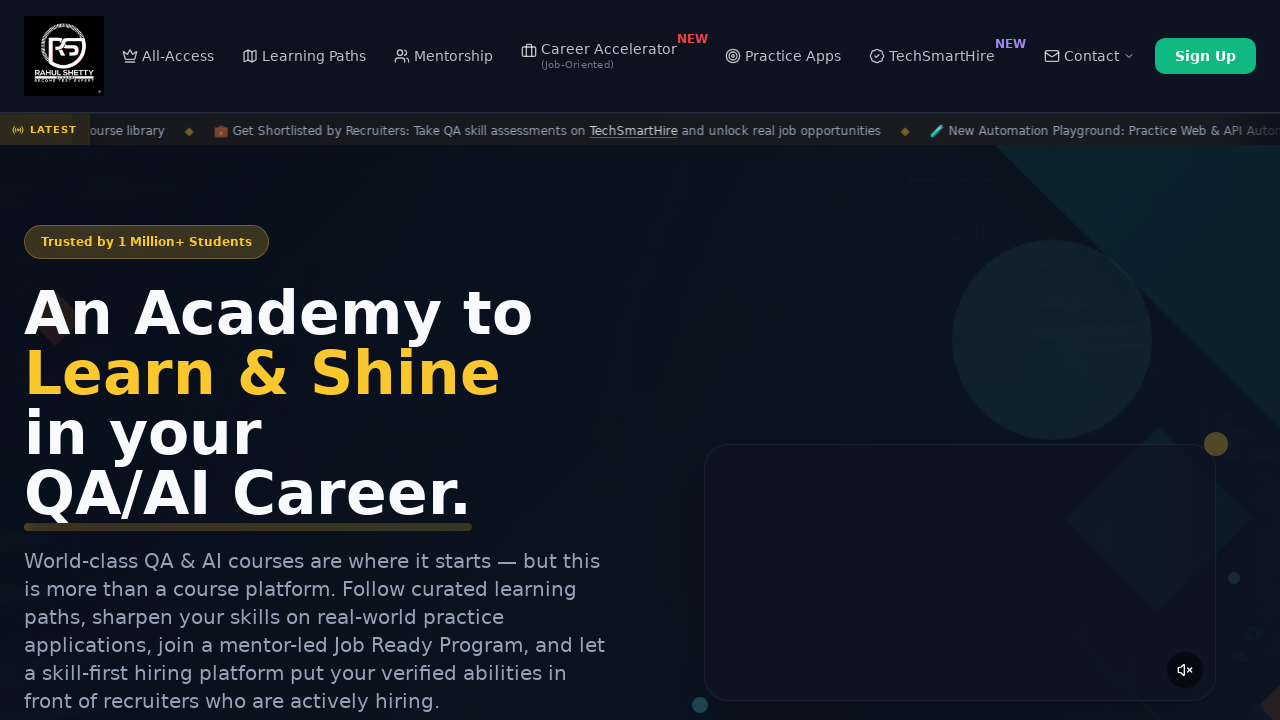

Printed page title to console
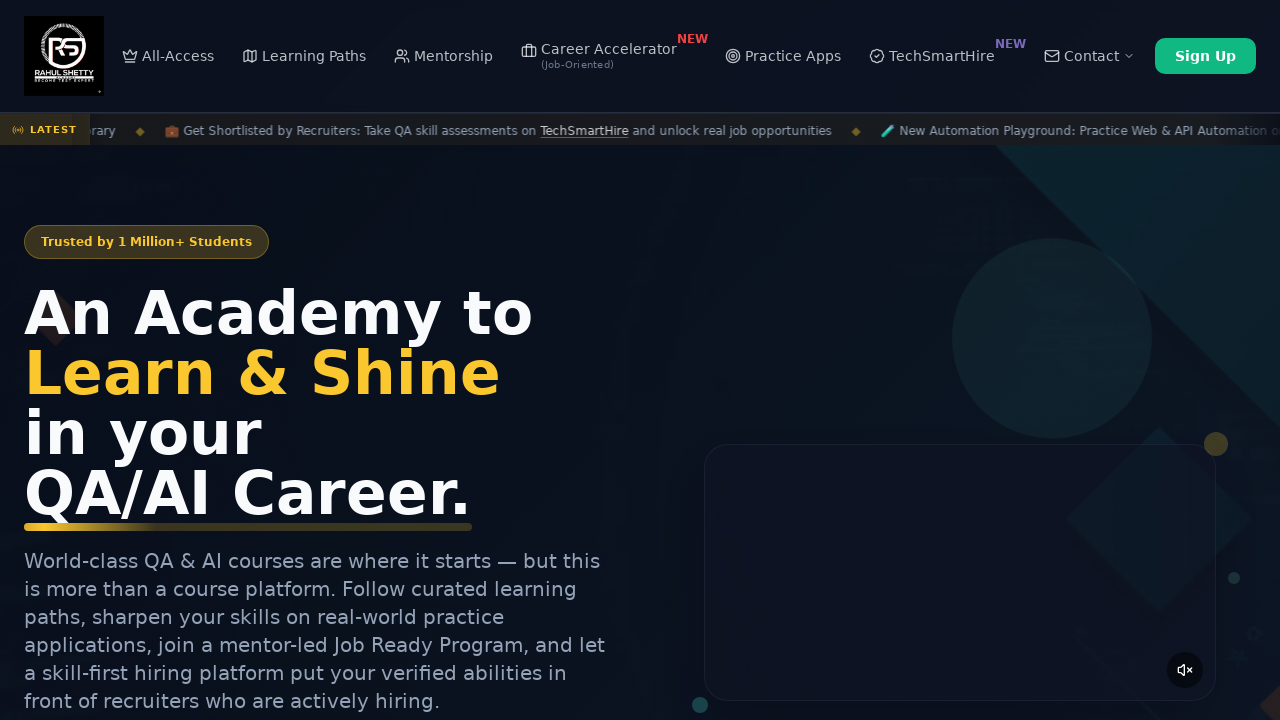

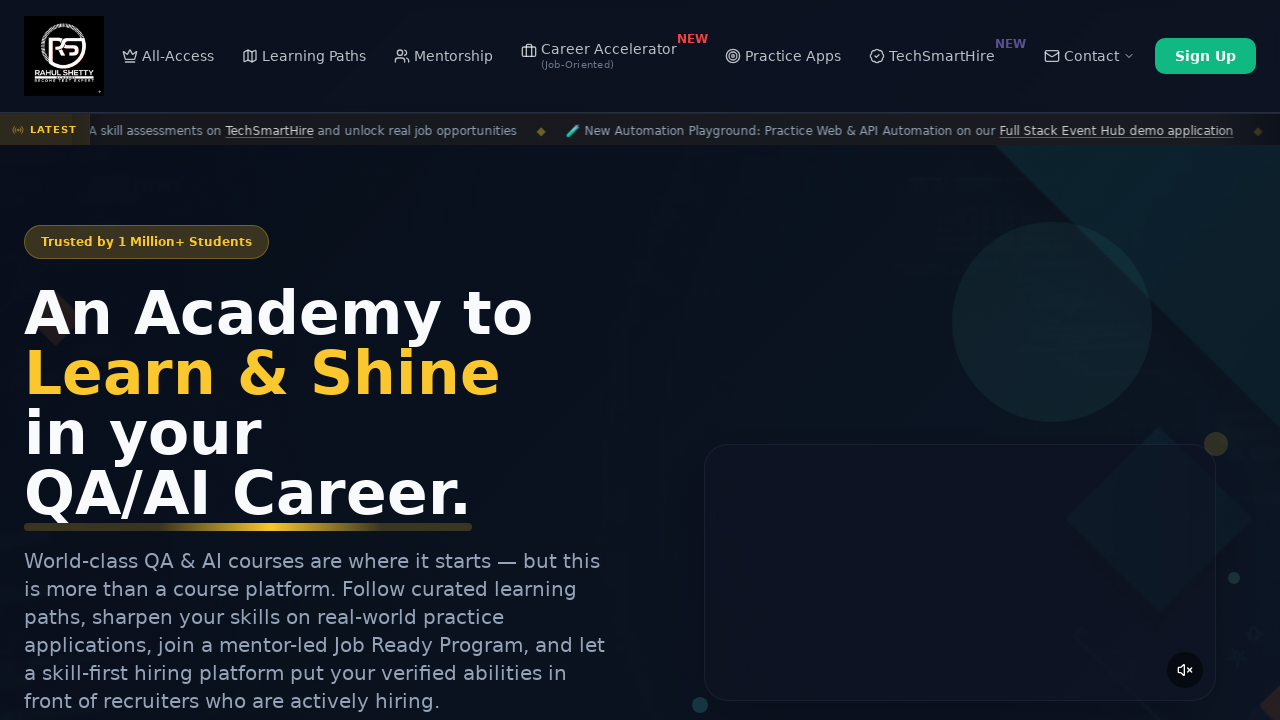